Tests a basic HTML form by filling in username and password fields, submitting the form, and verifying the submitted username value is displayed correctly

Starting URL: https://testpages.eviltester.com/styled/basic-html-form-test.html

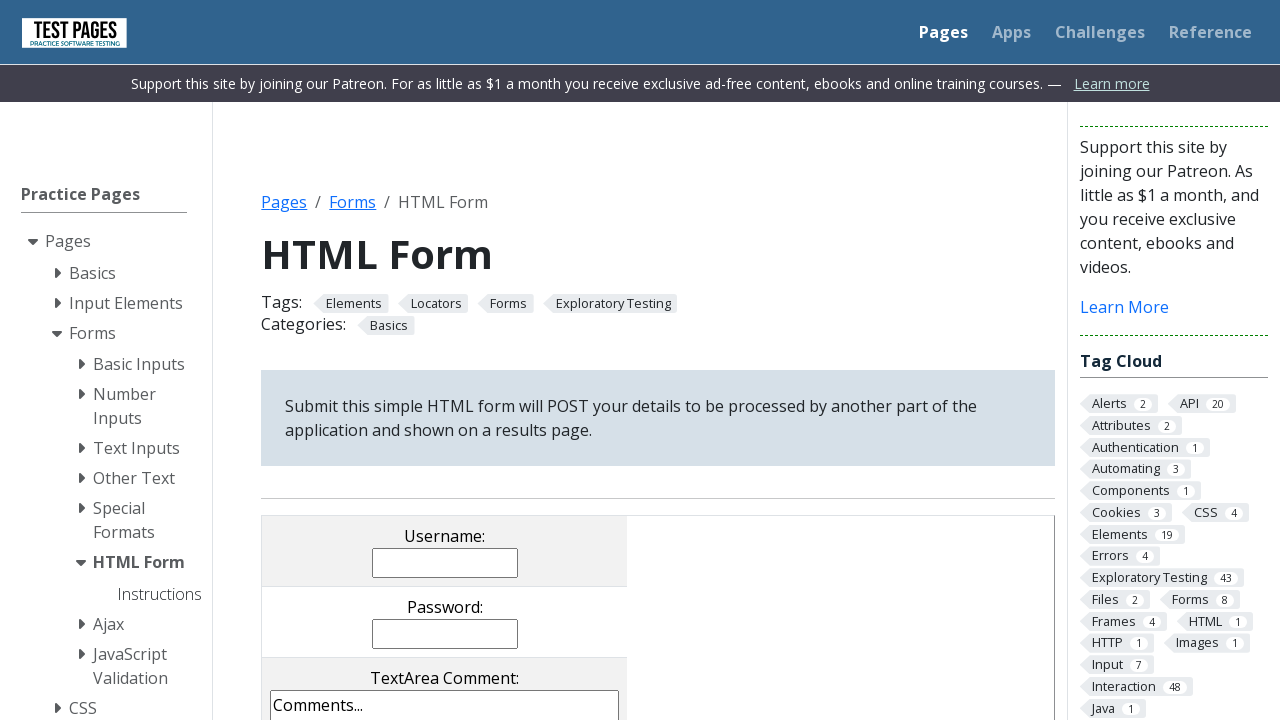

Filled username field with 'John' on input[name='username']
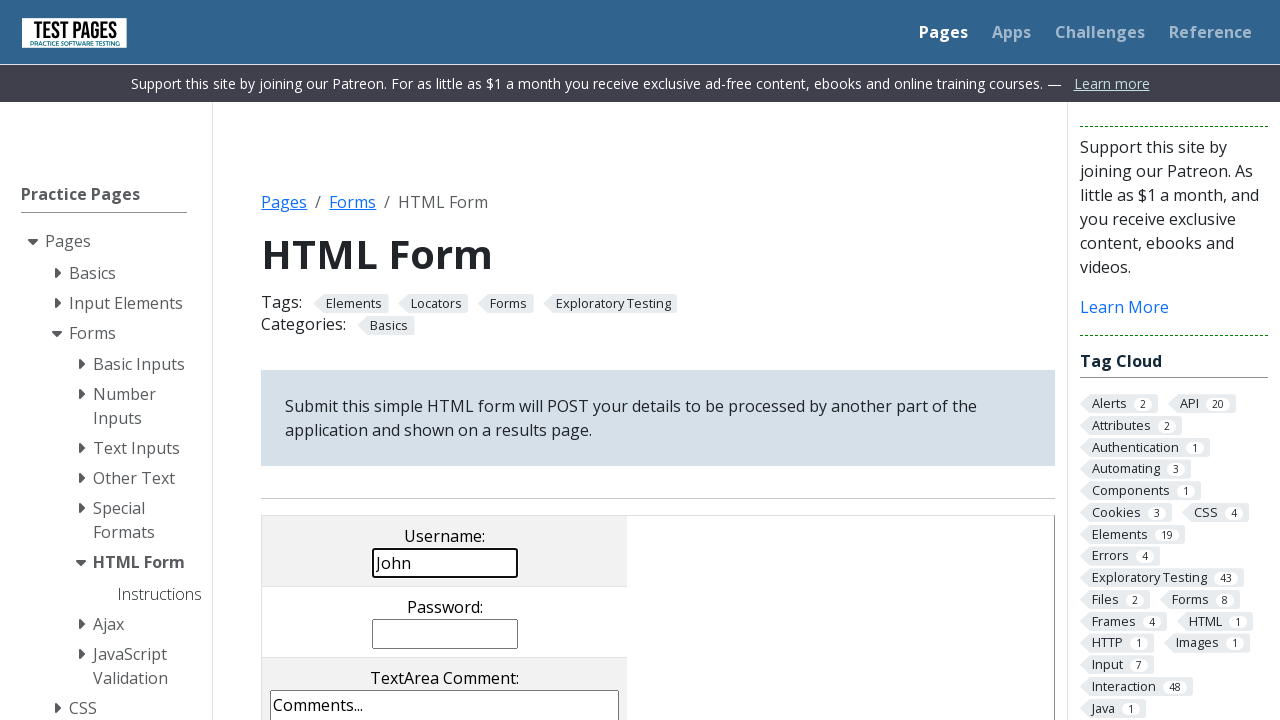

Filled password field with 'Doe' on input[name='password']
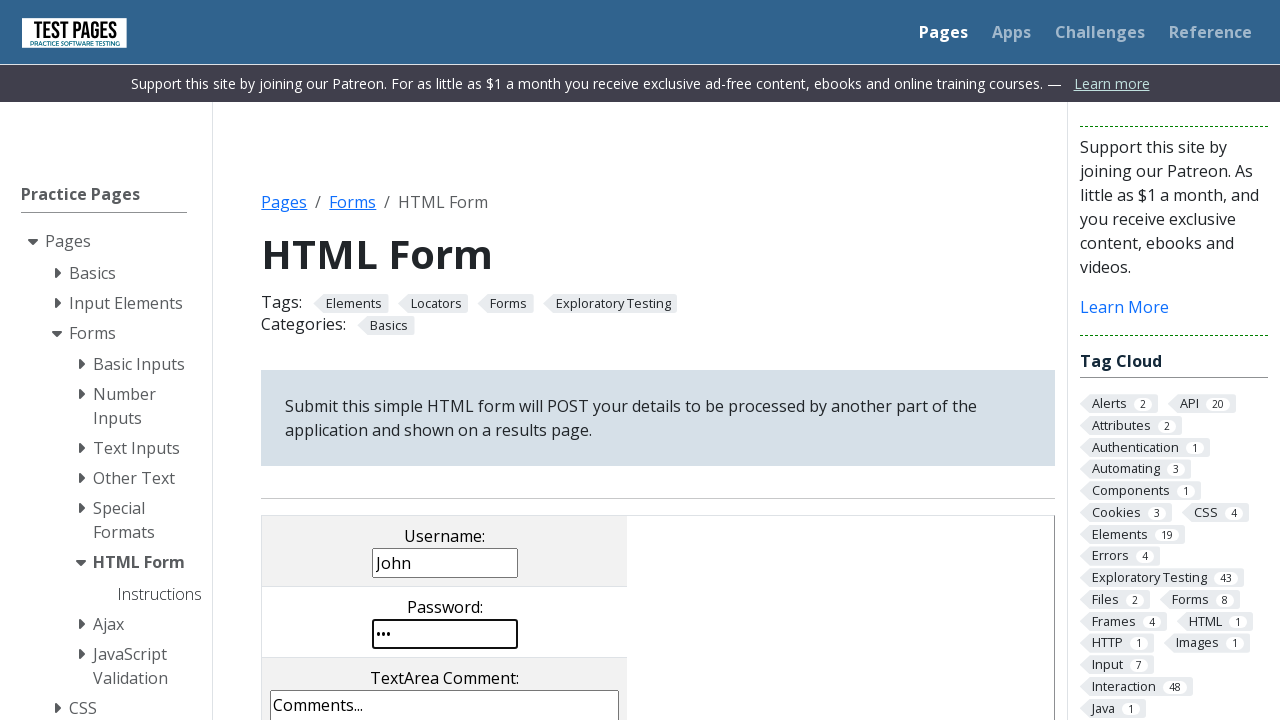

Clicked submit button to submit the form at (504, 360) on input[value='submit']
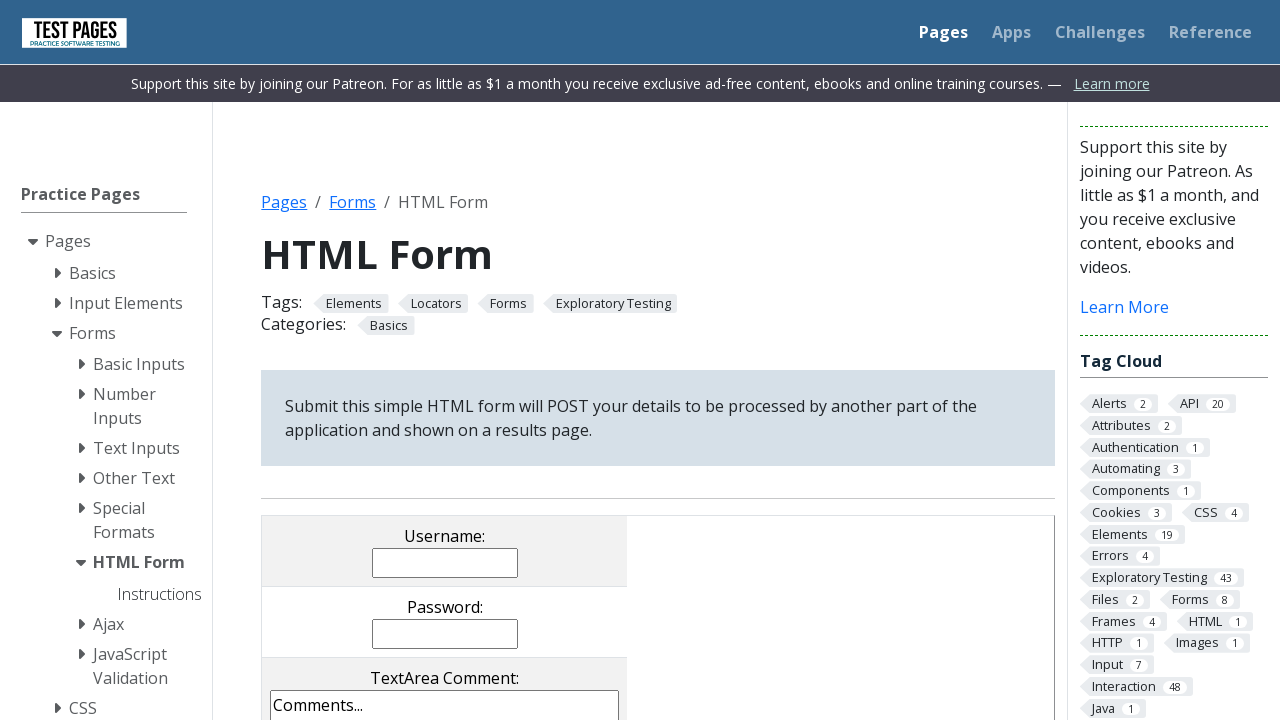

Username result field loaded after form submission
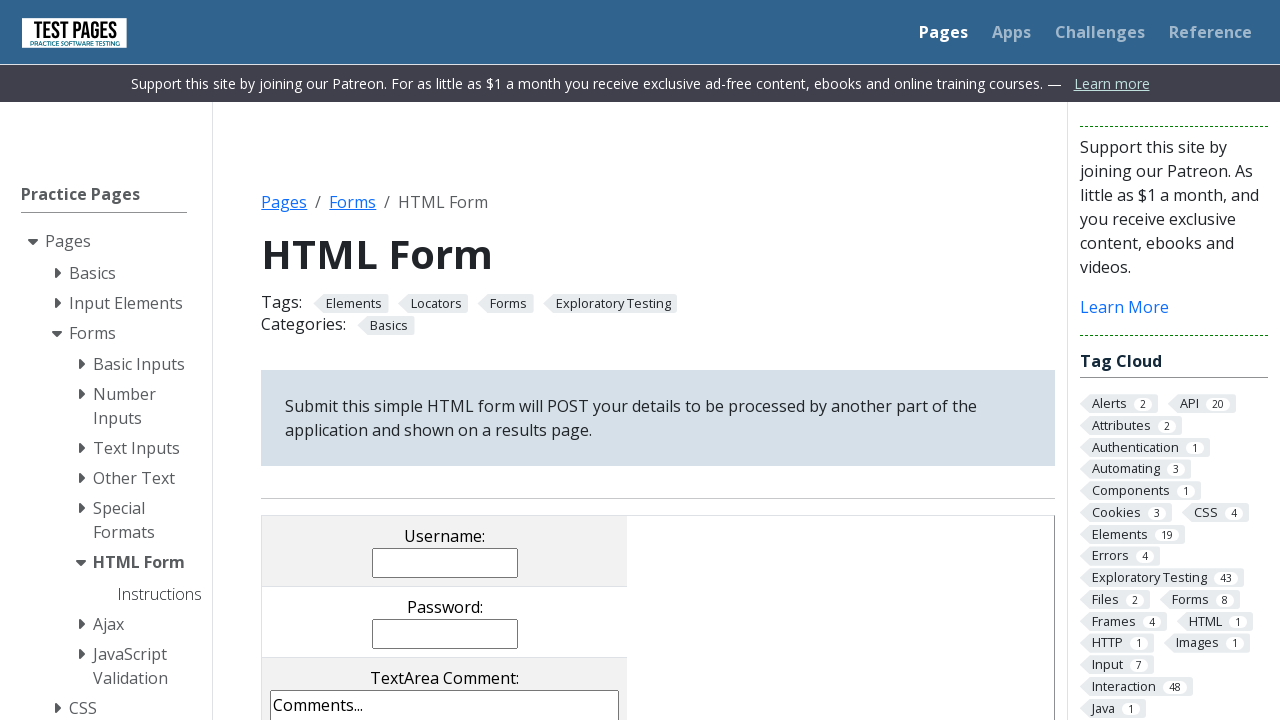

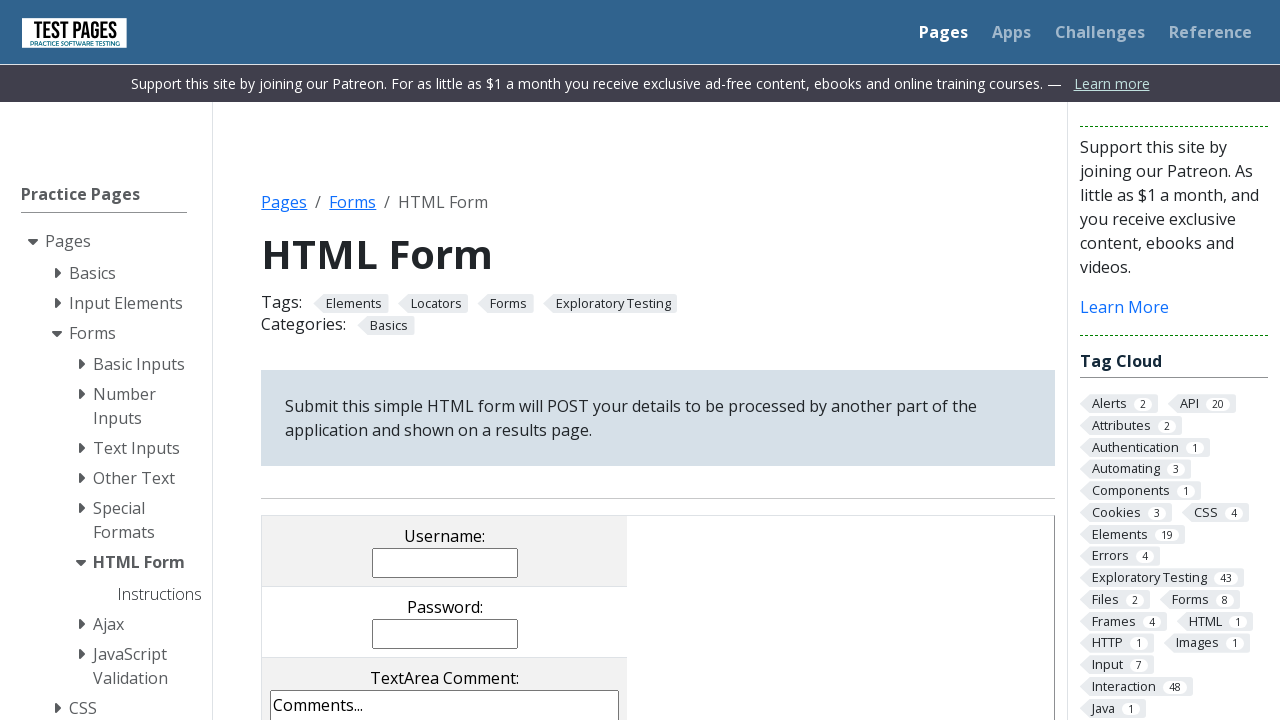